Performs a double-click on the button and verifies the success message is displayed

Starting URL: https://demoqa.com/buttons

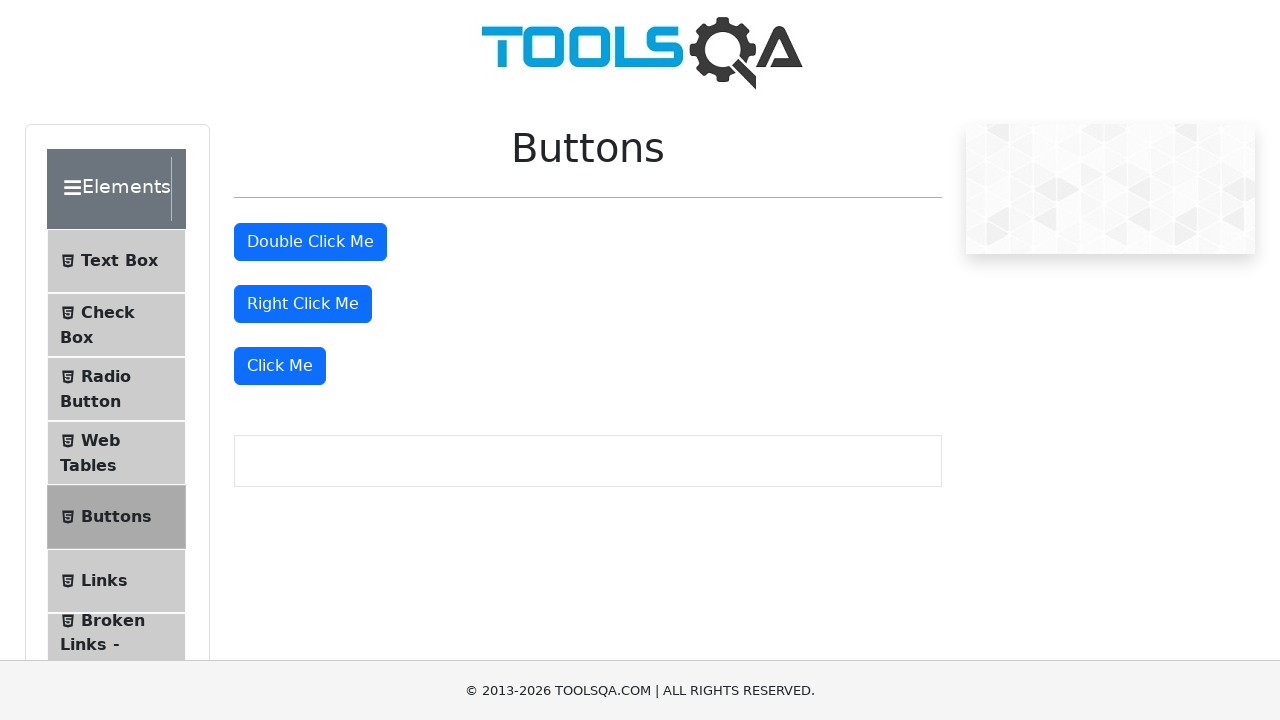

Double-clicked the button element at (310, 242) on #doubleClickBtn
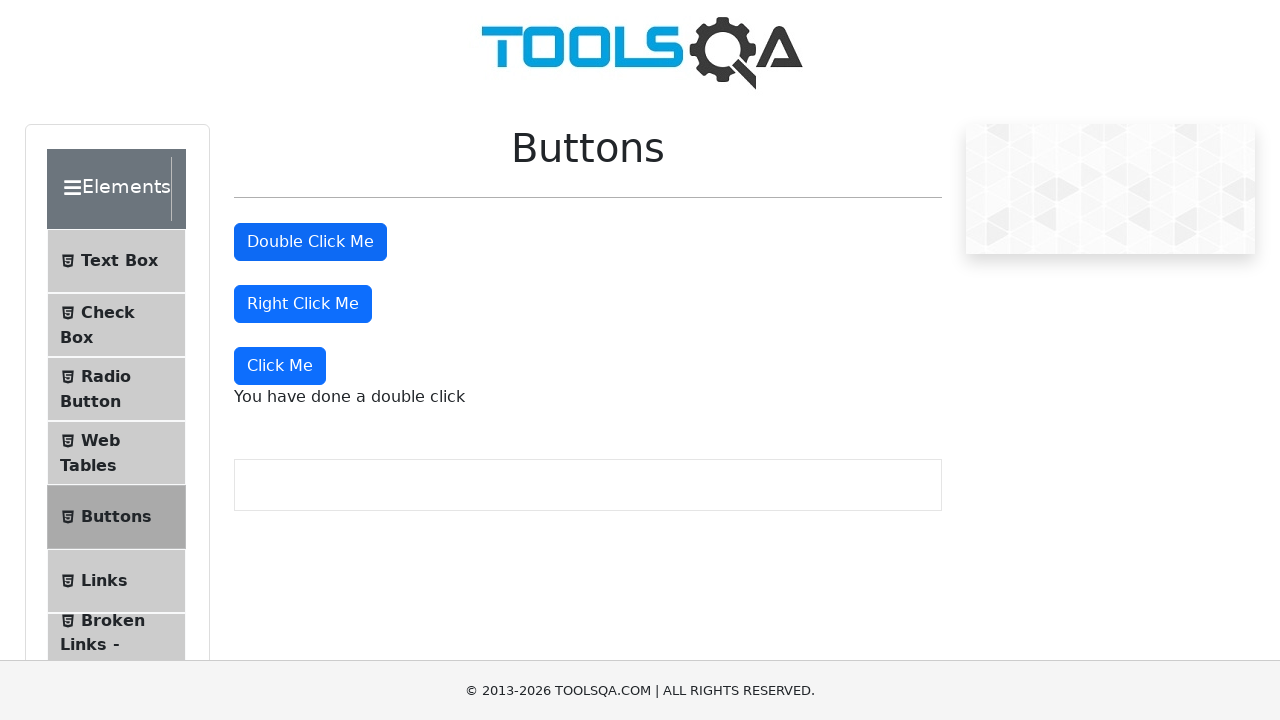

Located the double click message element
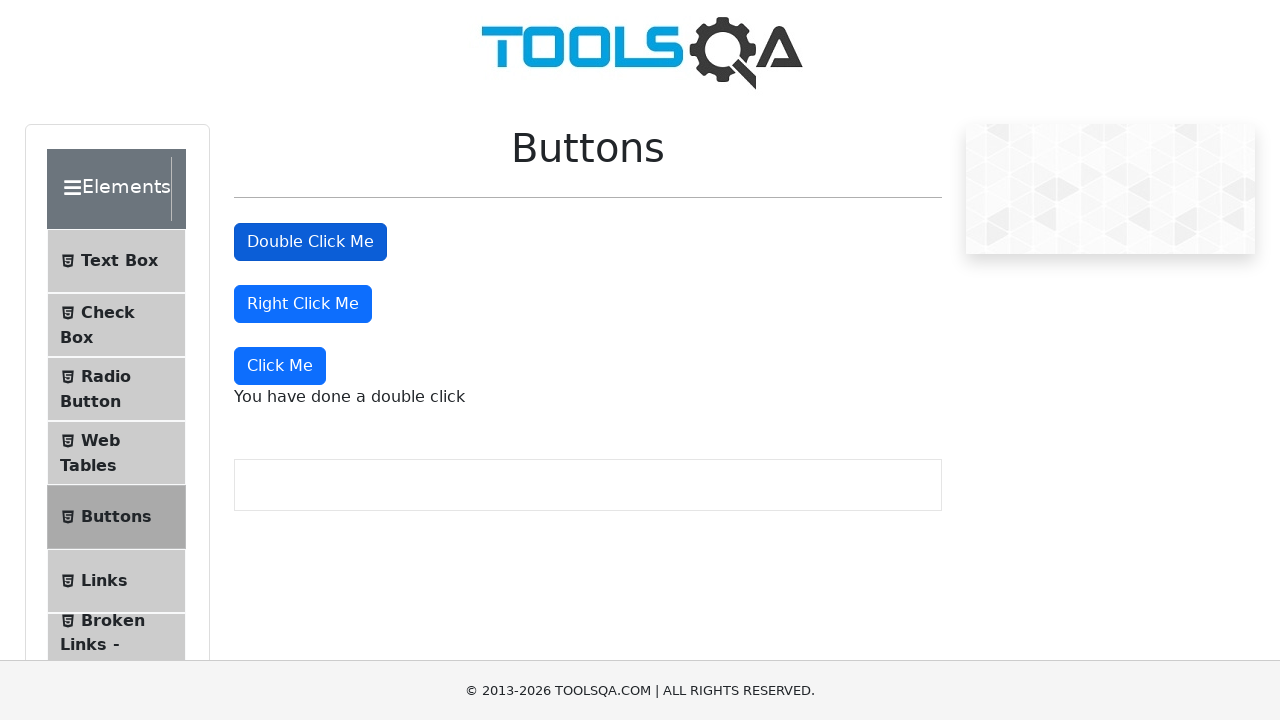

Double click message became visible
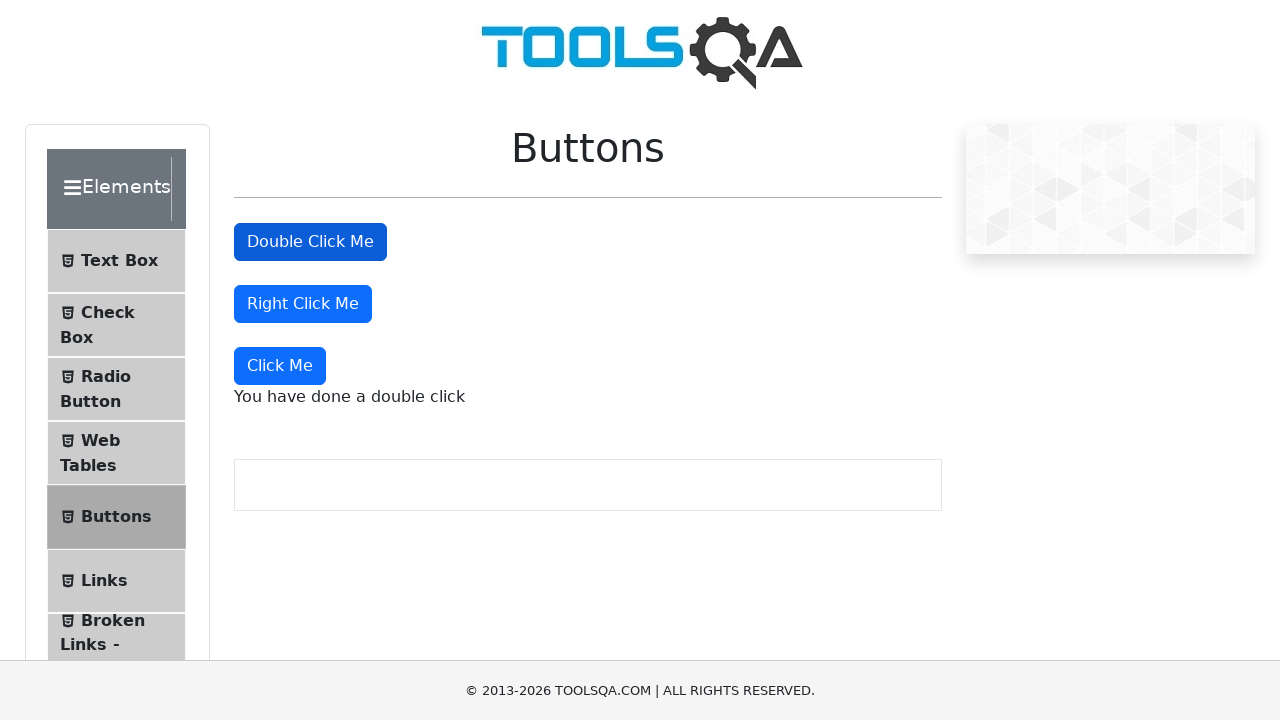

Verified success message 'You have done a double click' is displayed
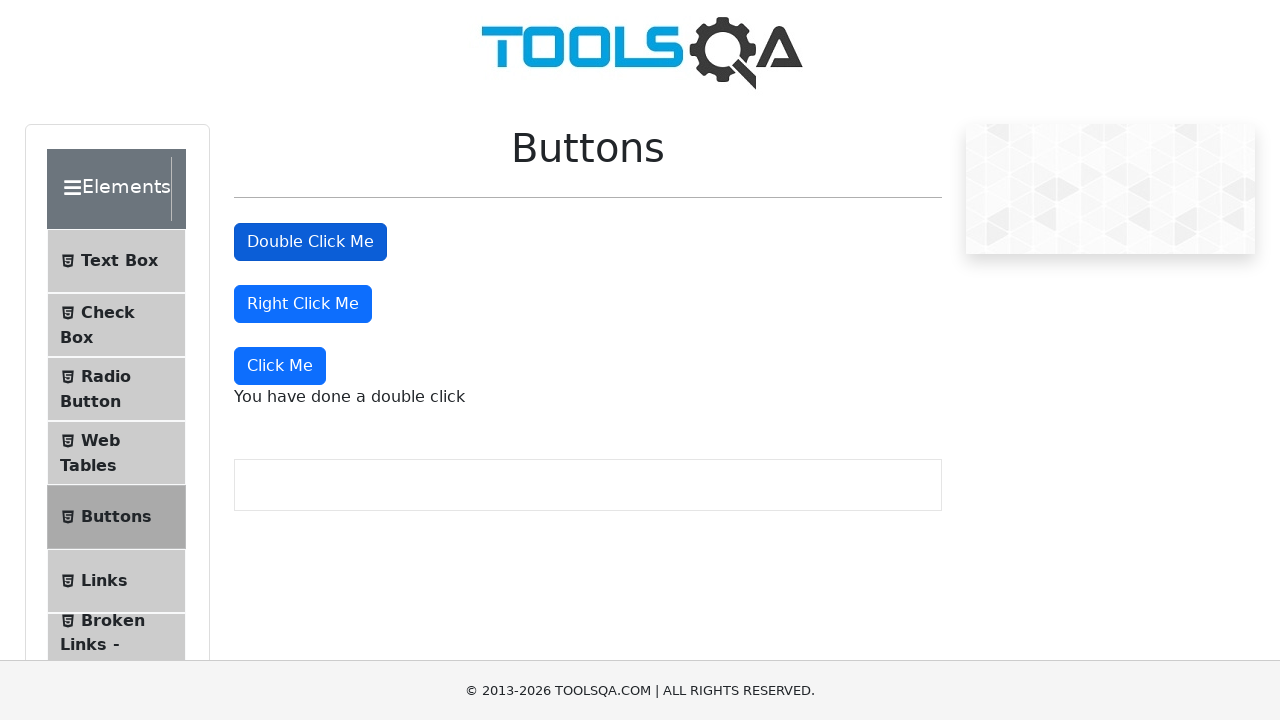

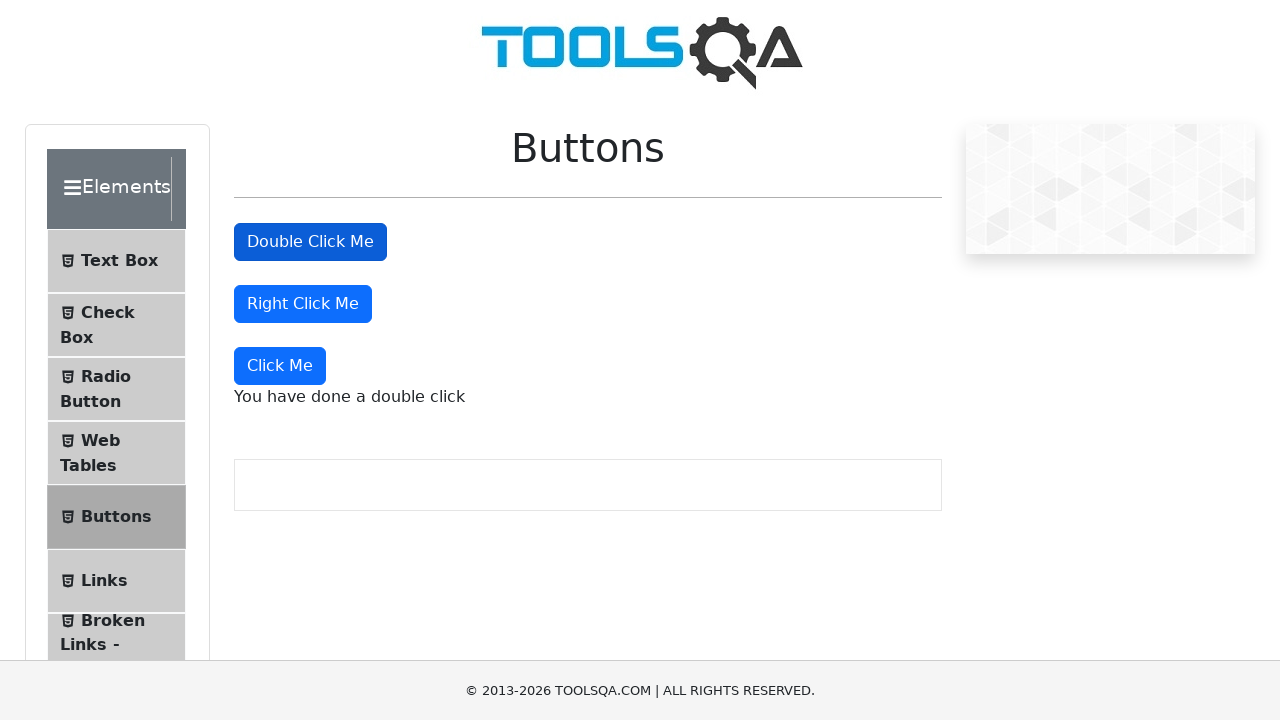